Navigates to Guru99 website and clicks on the SAP tutorial section

Starting URL: https://www.guru99.com/

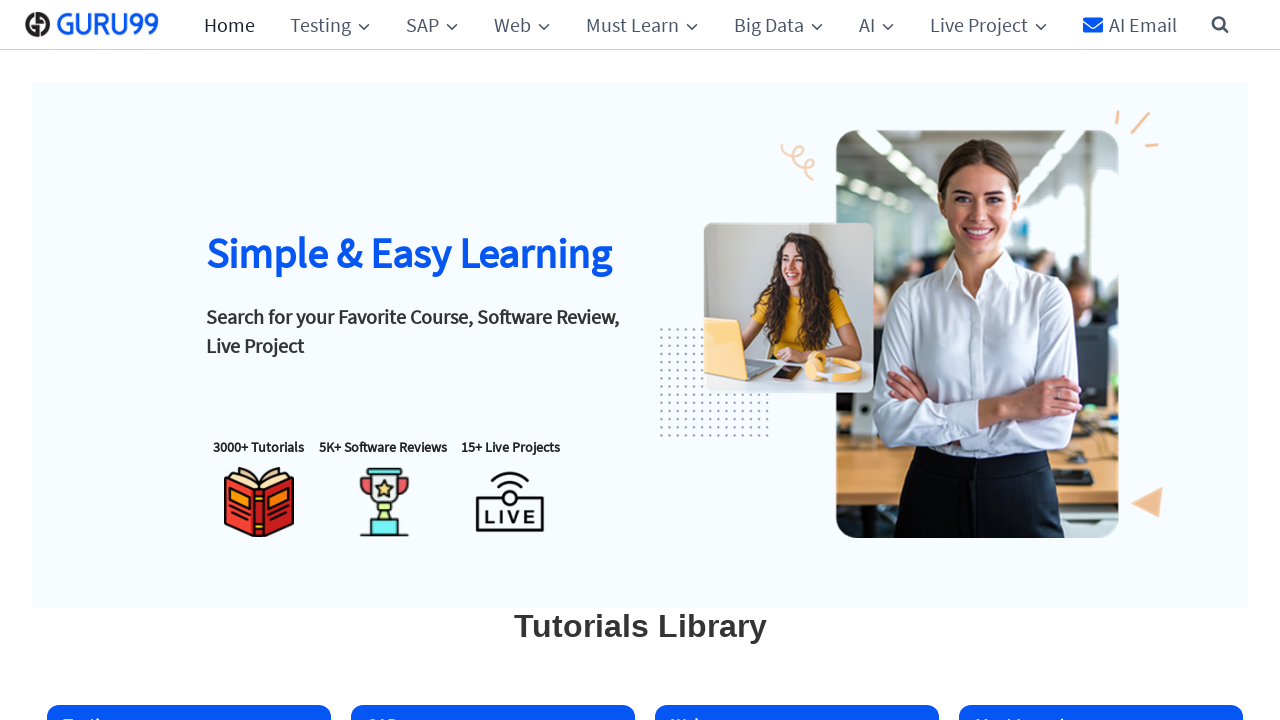

Navigated to Guru99 website
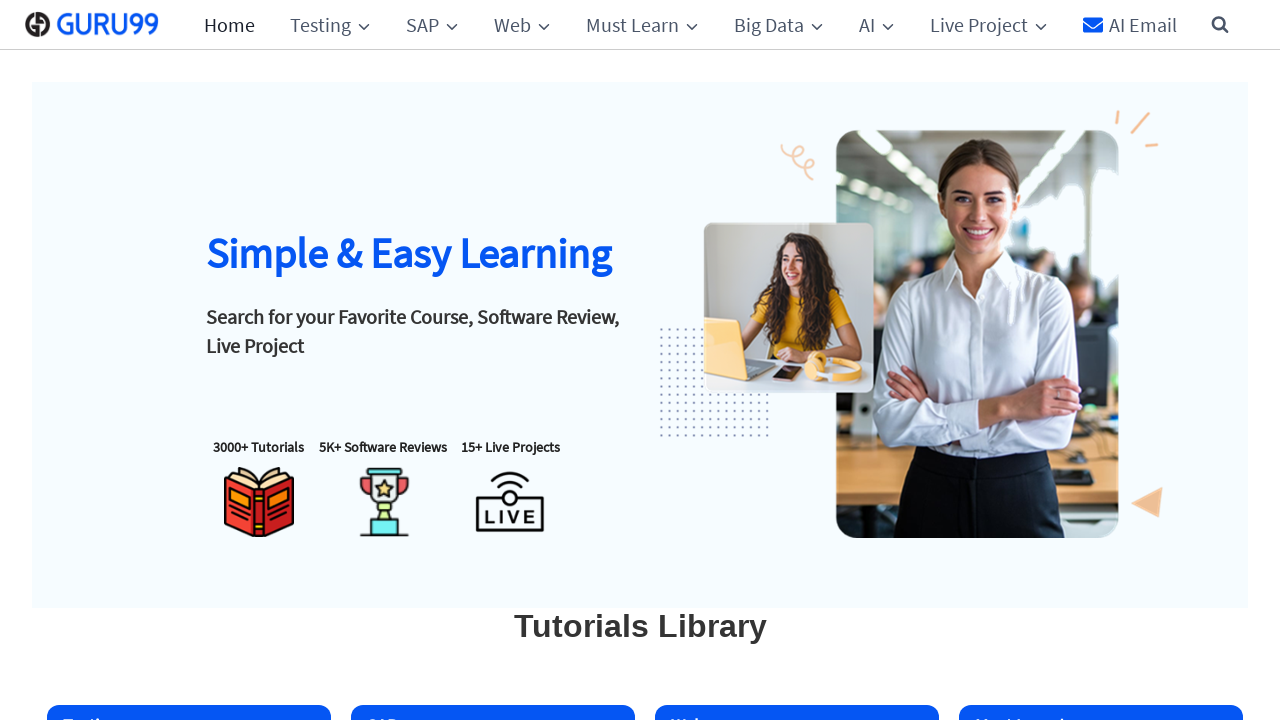

Clicked on the SAP tutorial section at (432, 24) on xpath=//span[text()='SAP']
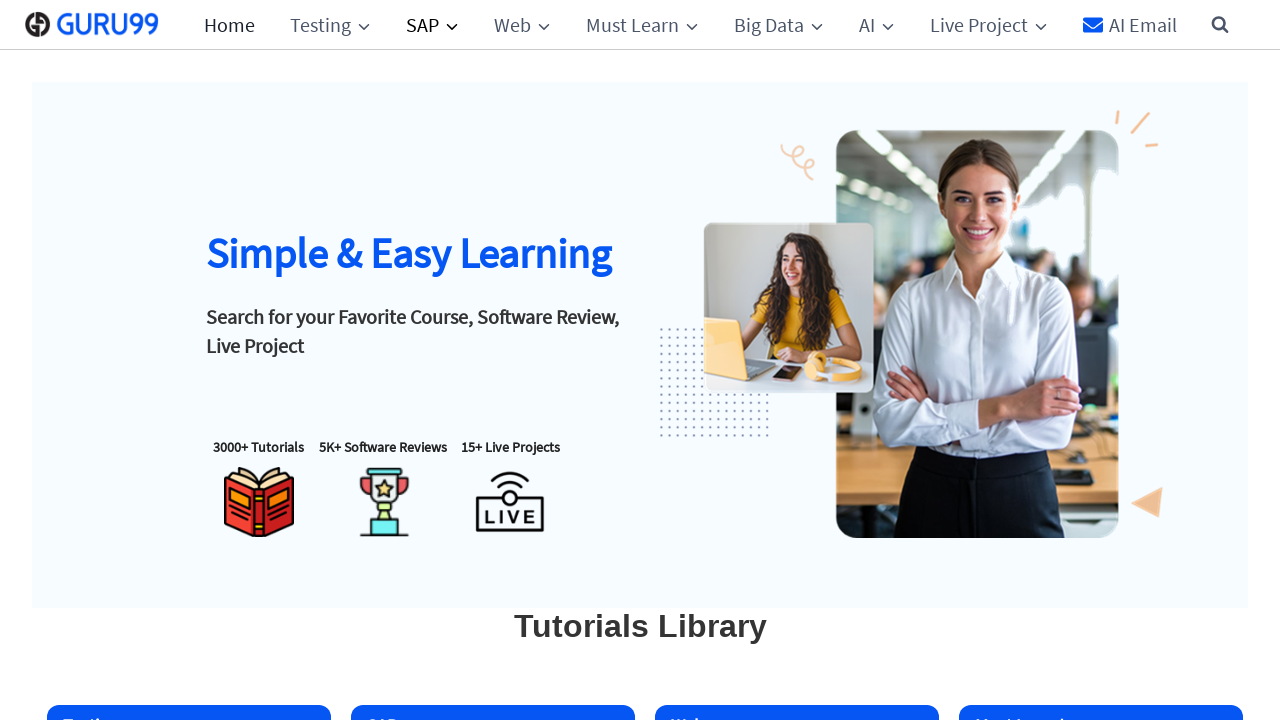

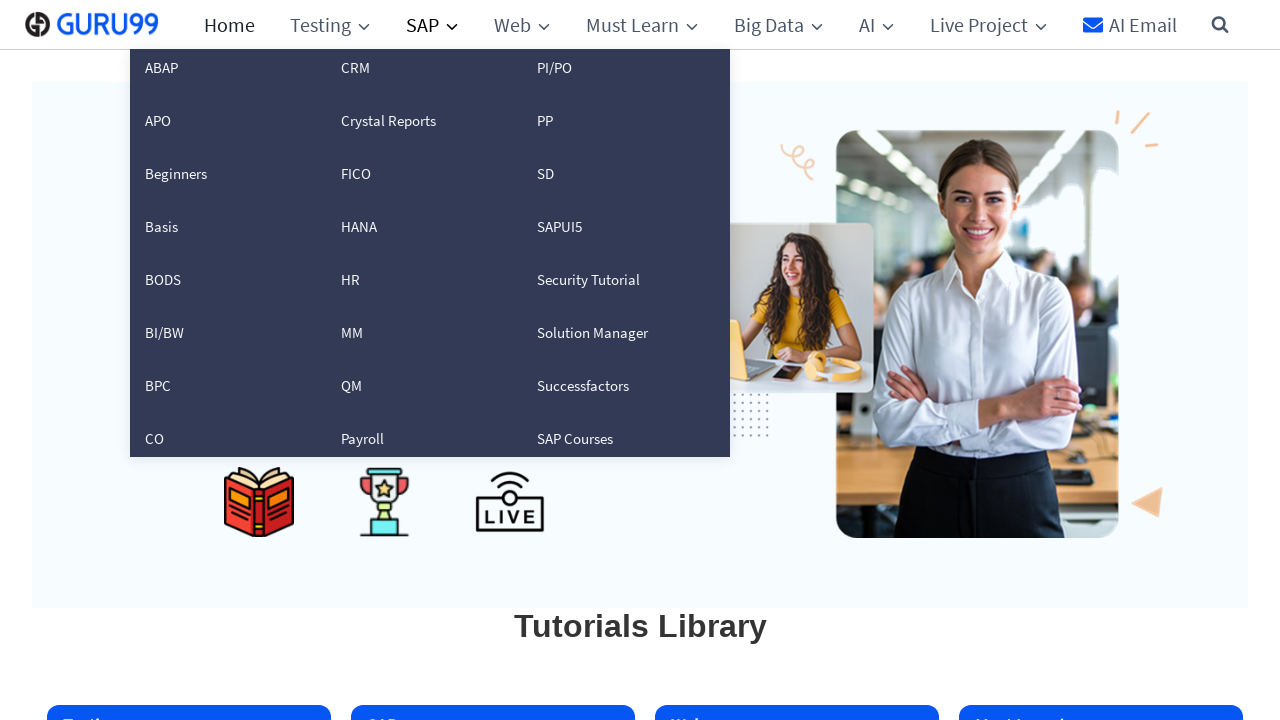